Tests an e-commerce grocery store functionality including search, adding products to cart, checkout process, applying promo code, and verifying total price calculations.

Starting URL: https://rahulshettyacademy.com/seleniumPractise/#/

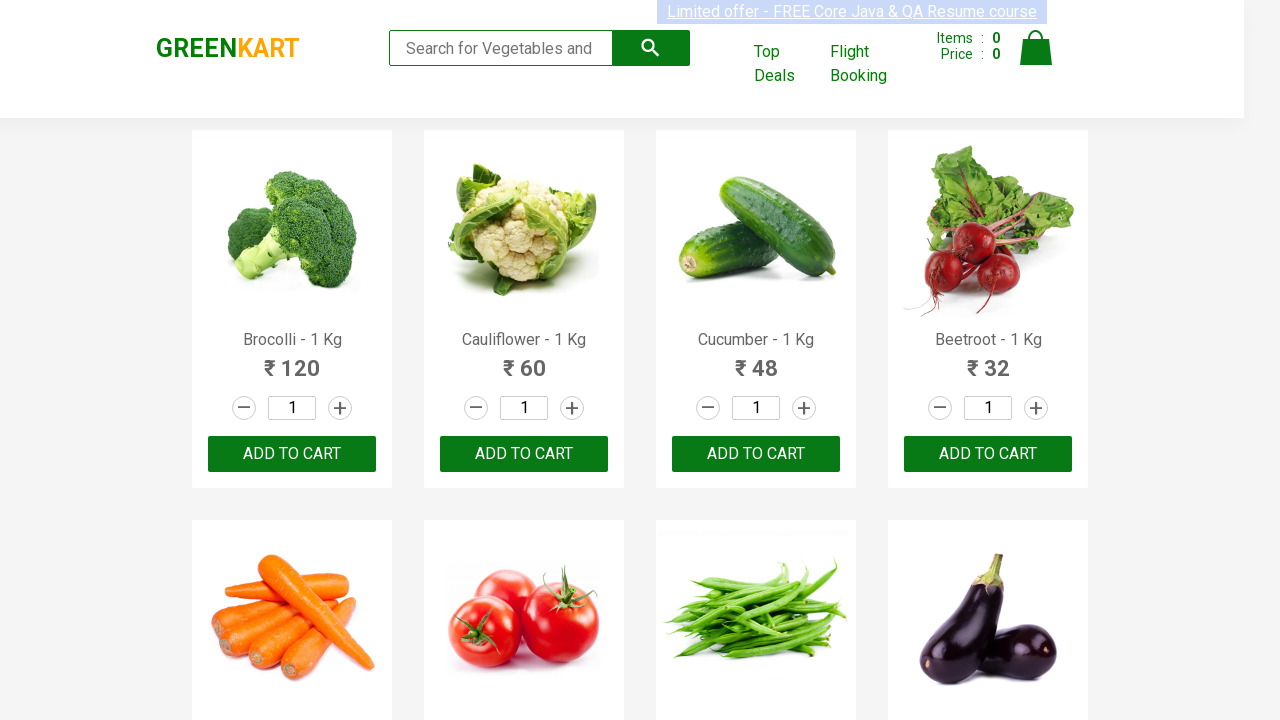

Filled search field with 'ber' on input.search-keyword
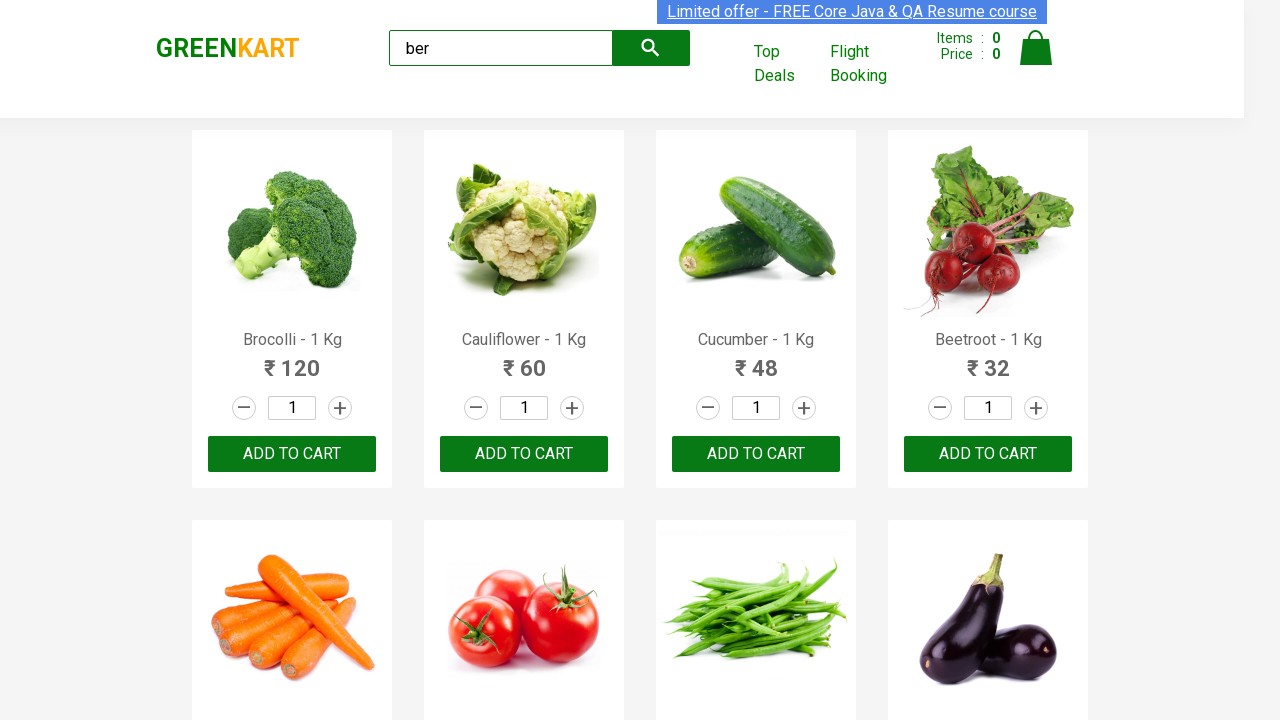

Waited for search results to load
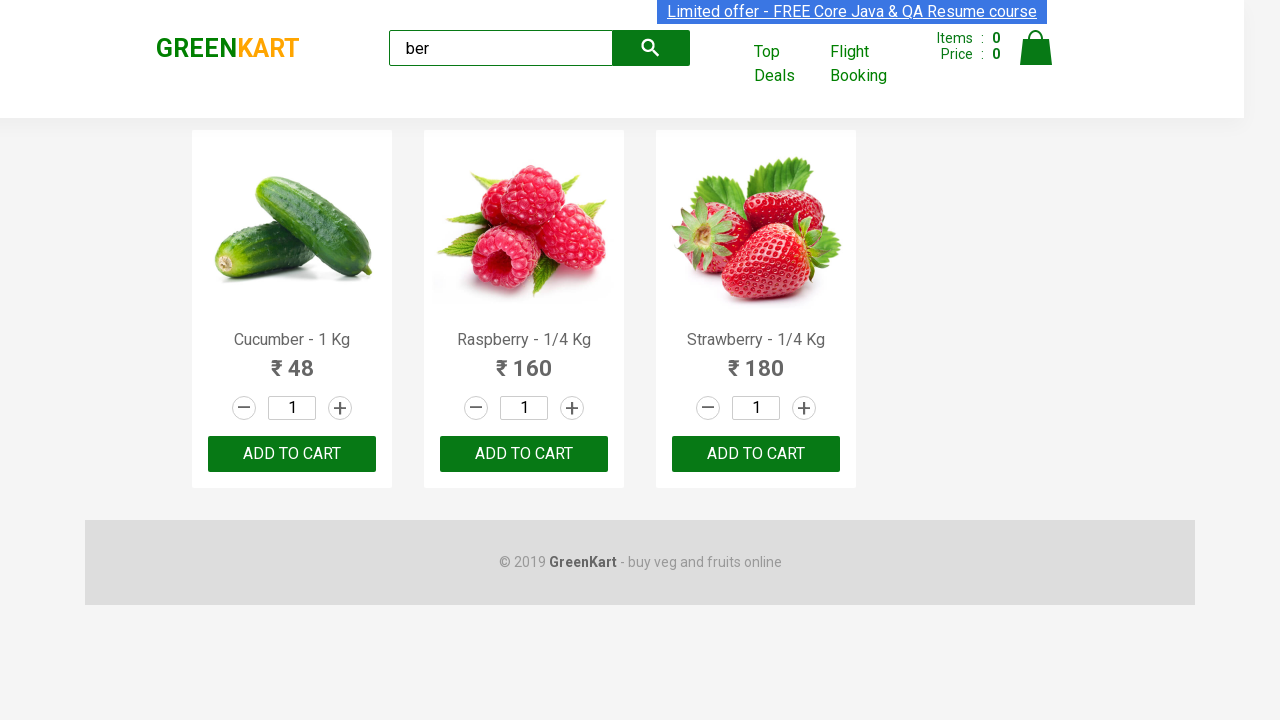

Located all product names matching search
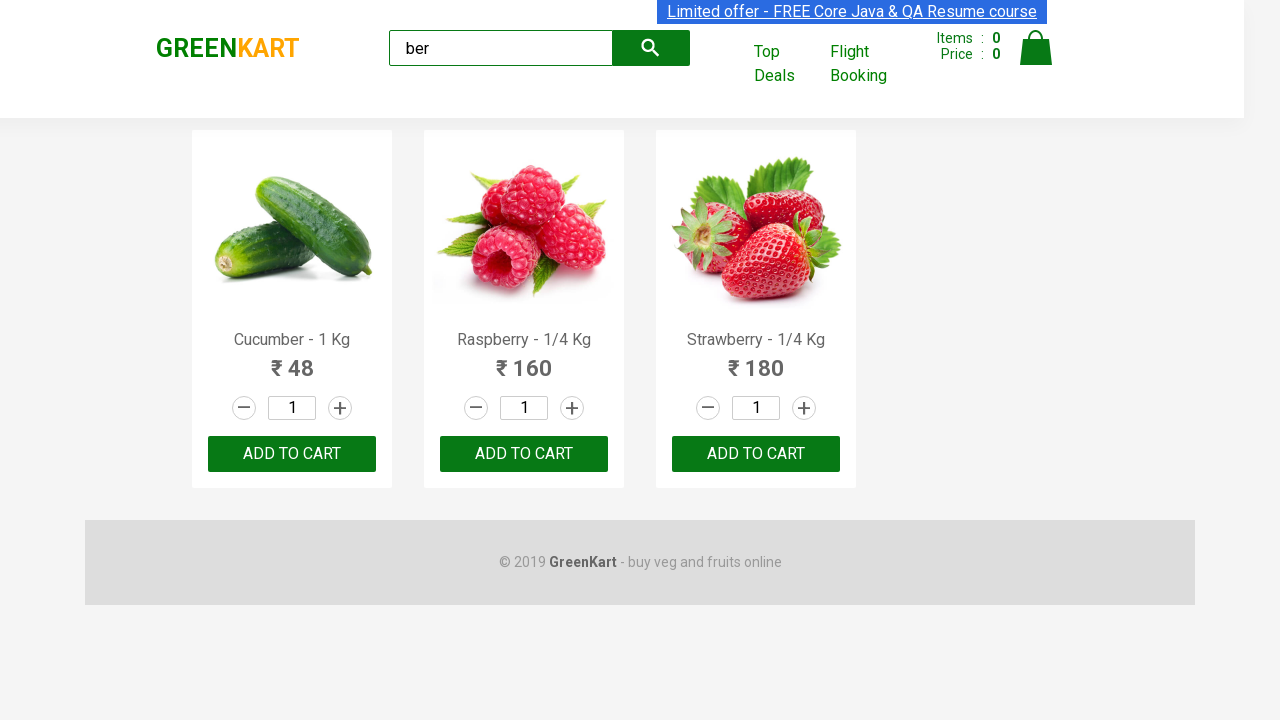

Extracted product names: ['Cucumber', 'Raspberry', 'Strawberry']
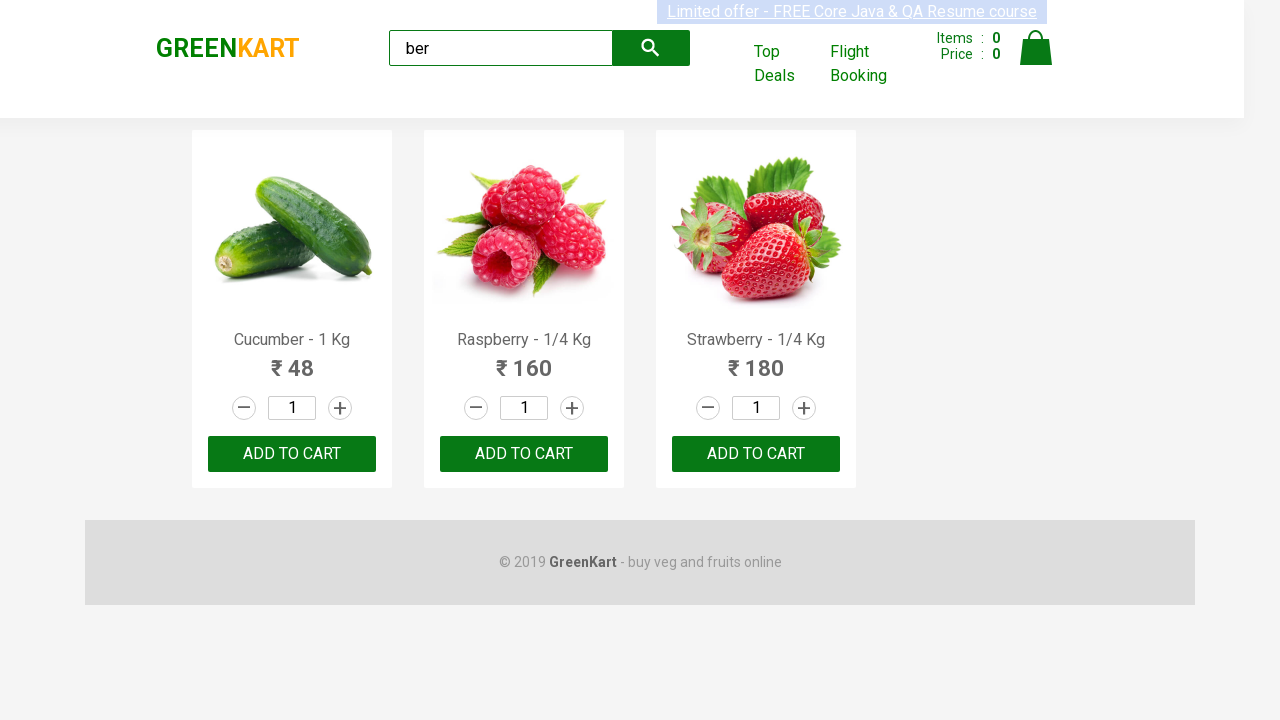

Located all product add-to-cart buttons
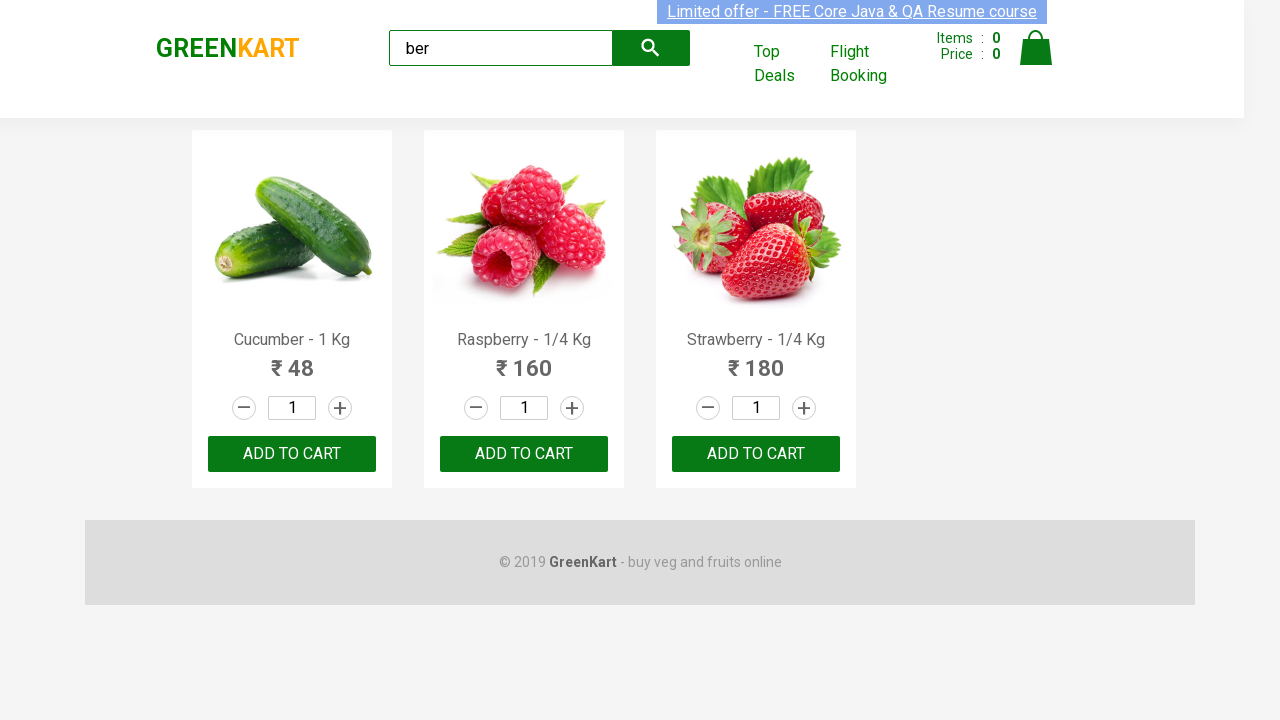

Added 'Cucumber' to cart at (292, 454) on xpath=//div[@class='product-action']/button >> nth=0
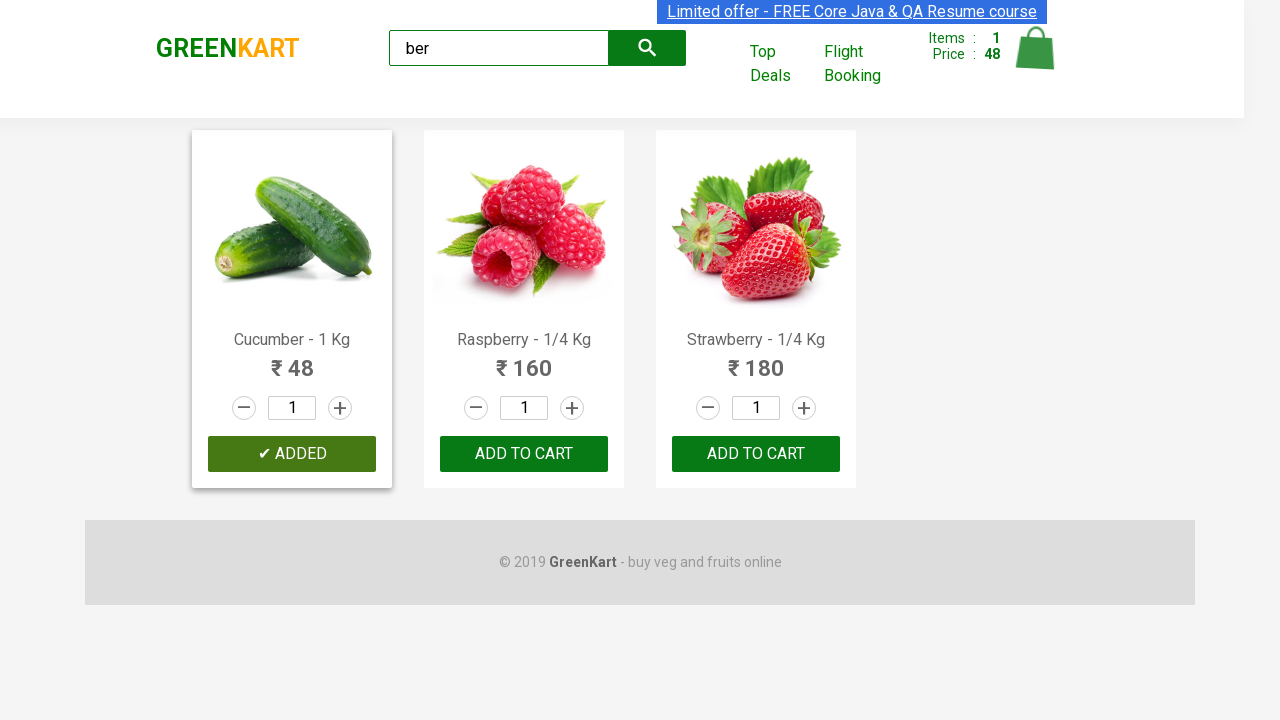

Added 'Raspberry' to cart at (524, 454) on xpath=//div[@class='product-action']/button >> nth=1
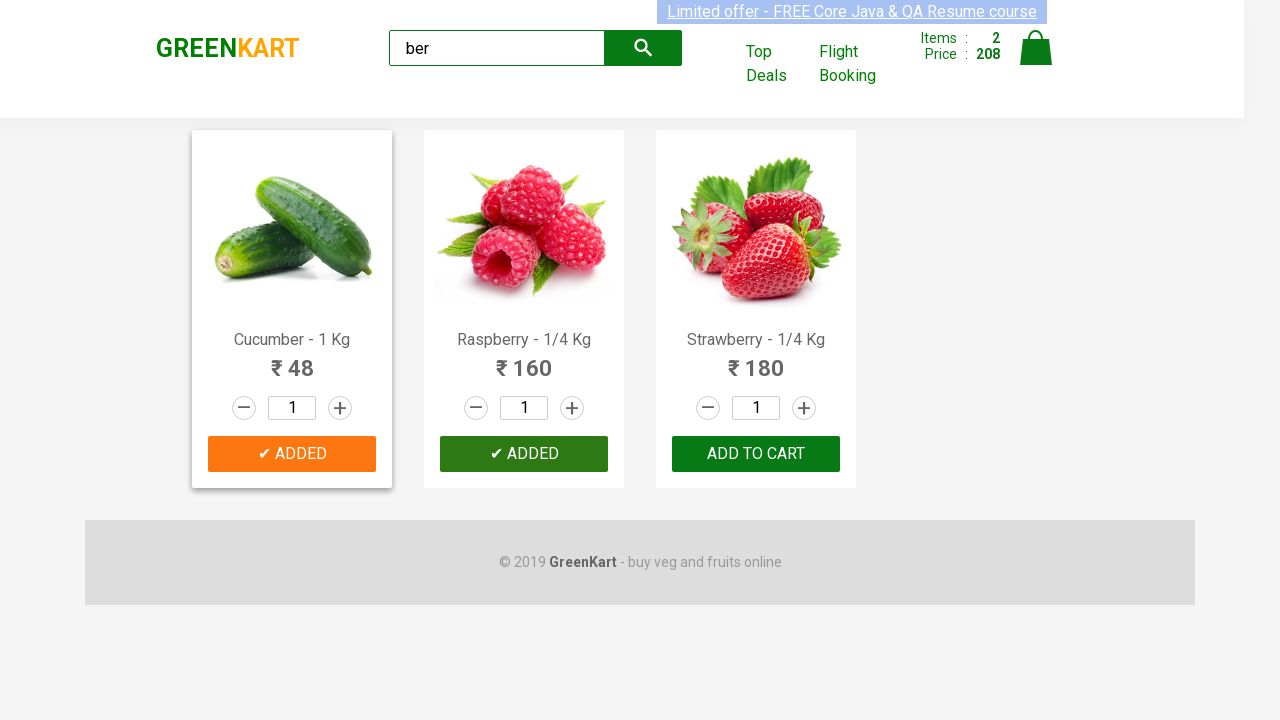

Added 'Strawberry' to cart at (756, 454) on xpath=//div[@class='product-action']/button >> nth=2
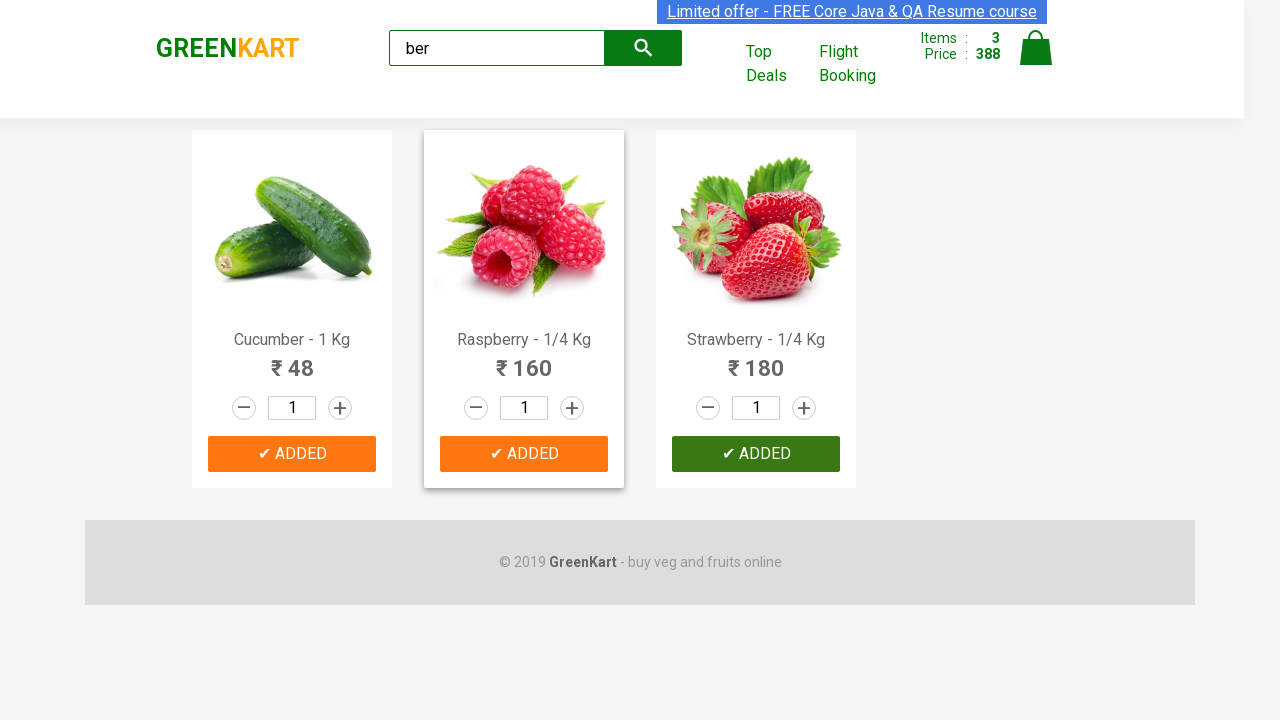

Clicked cart icon to view cart at (1036, 48) on xpath=//img[@alt='Cart']
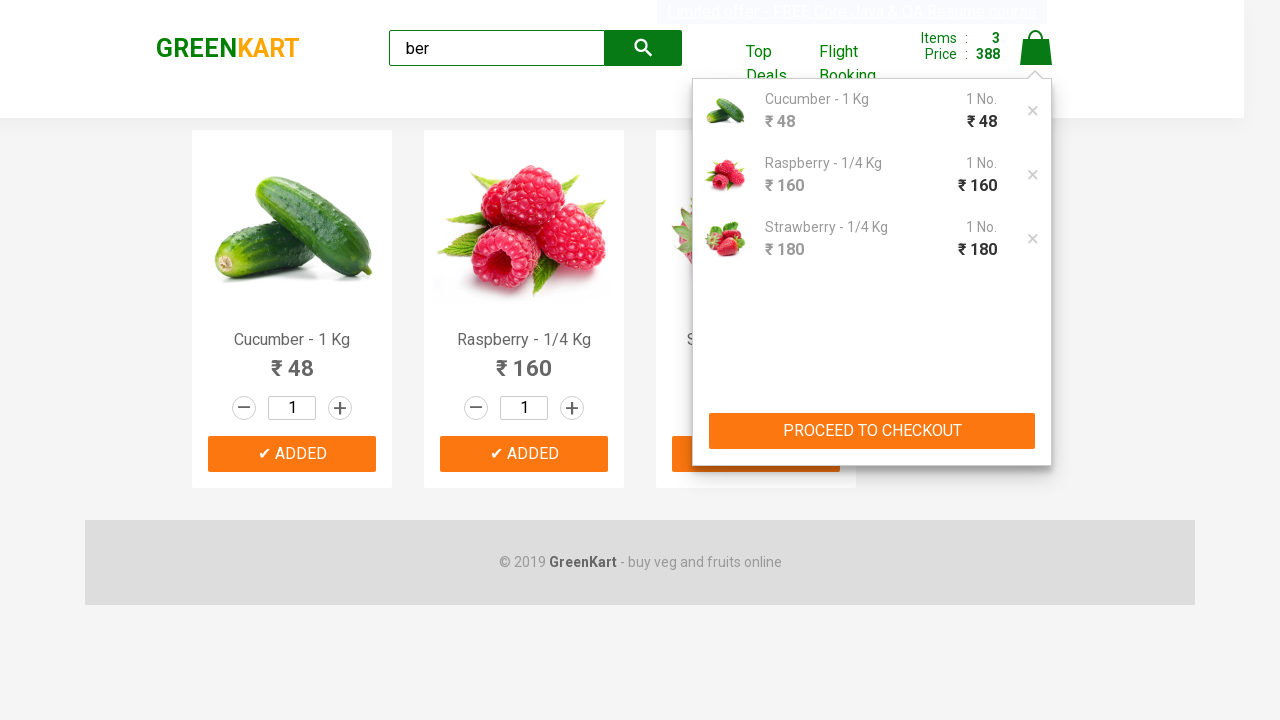

Clicked 'PROCEED TO CHECKOUT' button at (872, 431) on xpath=//button[text()='PROCEED TO CHECKOUT']
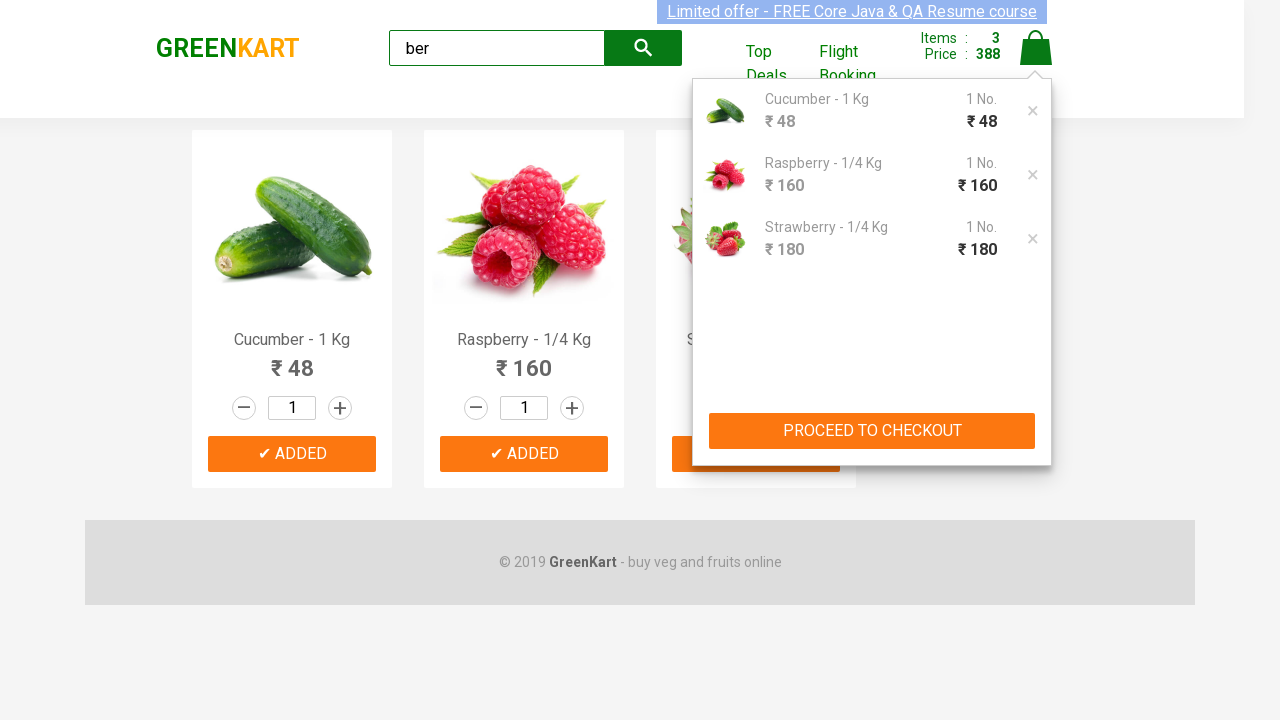

Waited for checkout page to load
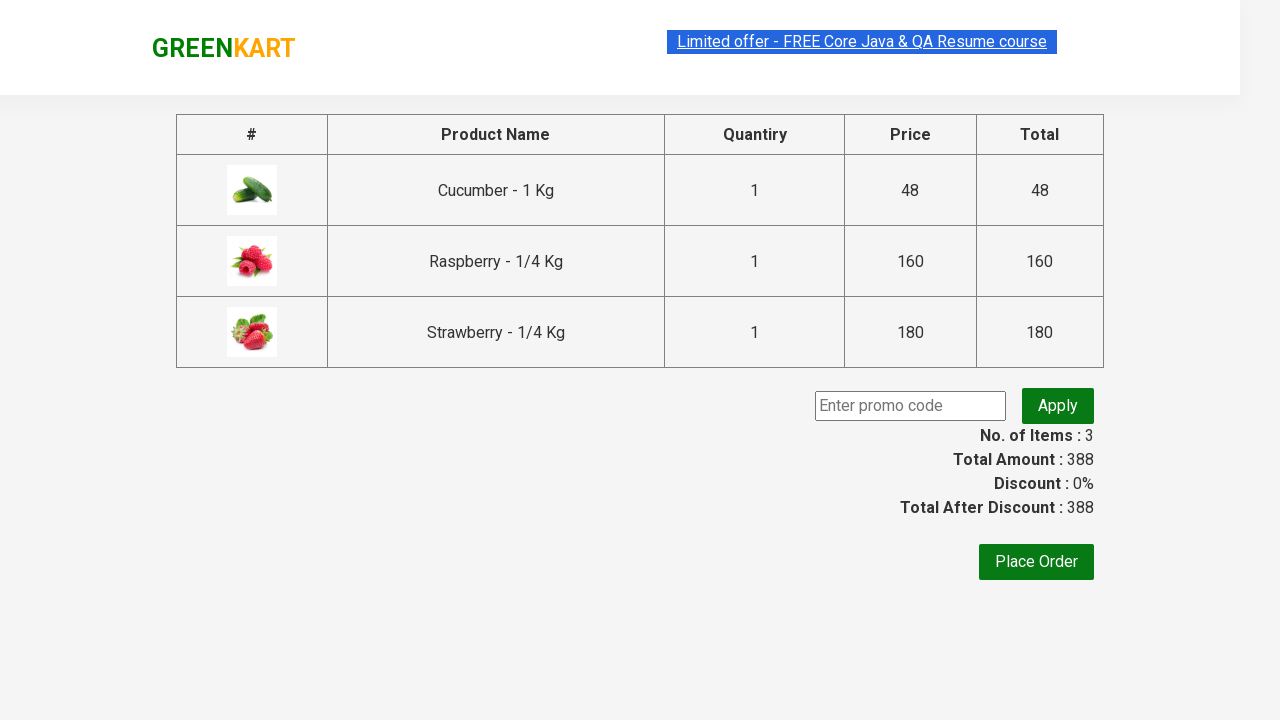

Located all products in checkout page
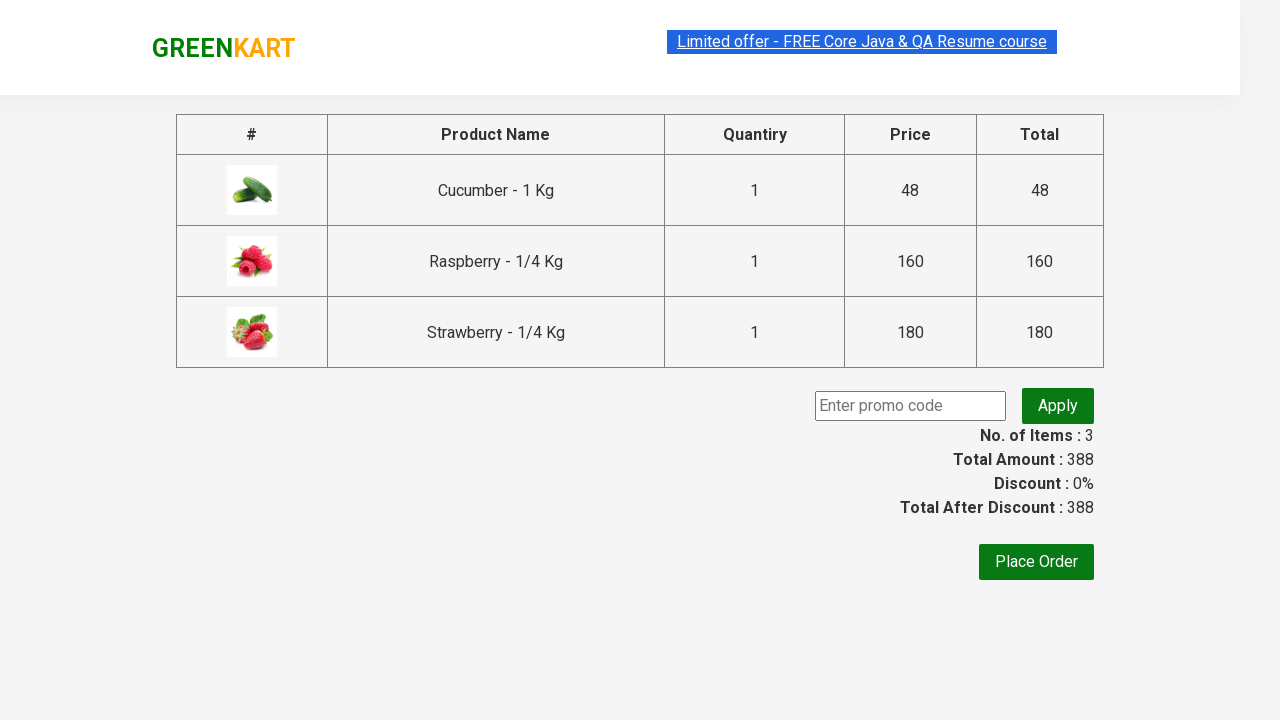

Verified products in checkout: ['Cucumber - 1 Kg', 'Raspberry - 1/4 Kg', 'Strawberry - 1/4 Kg']
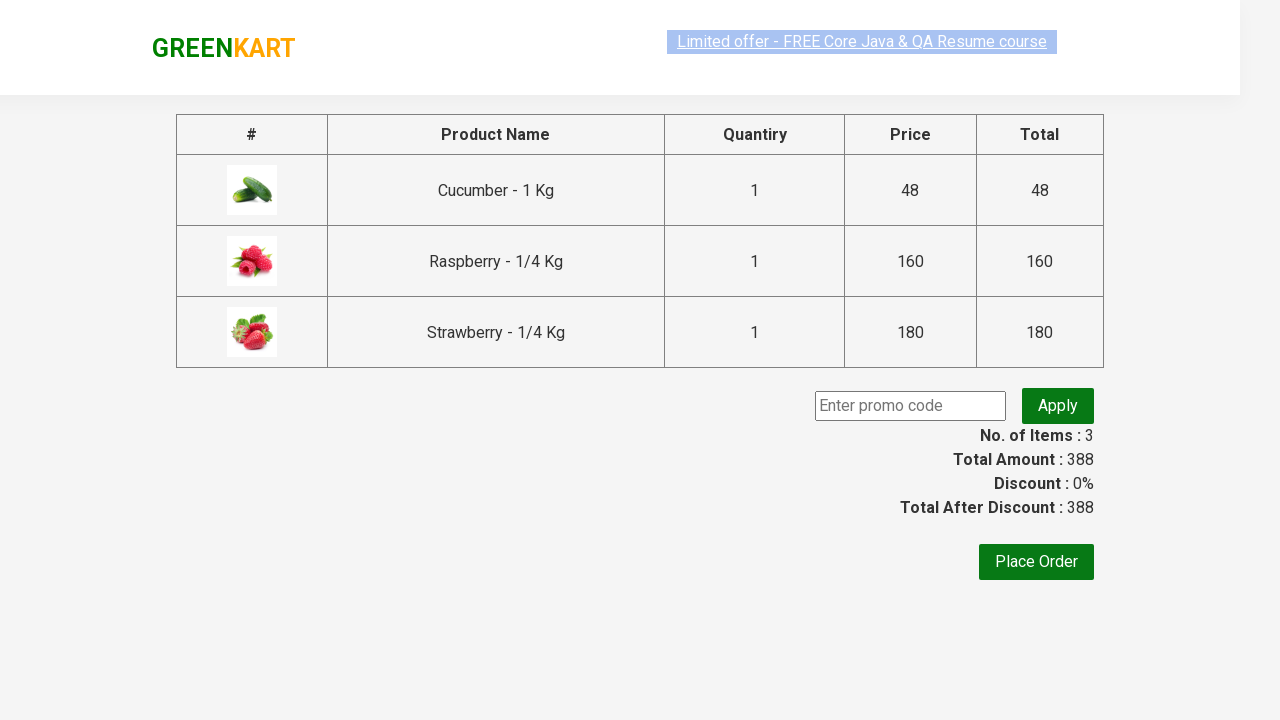

Captured total before discount: 388.0
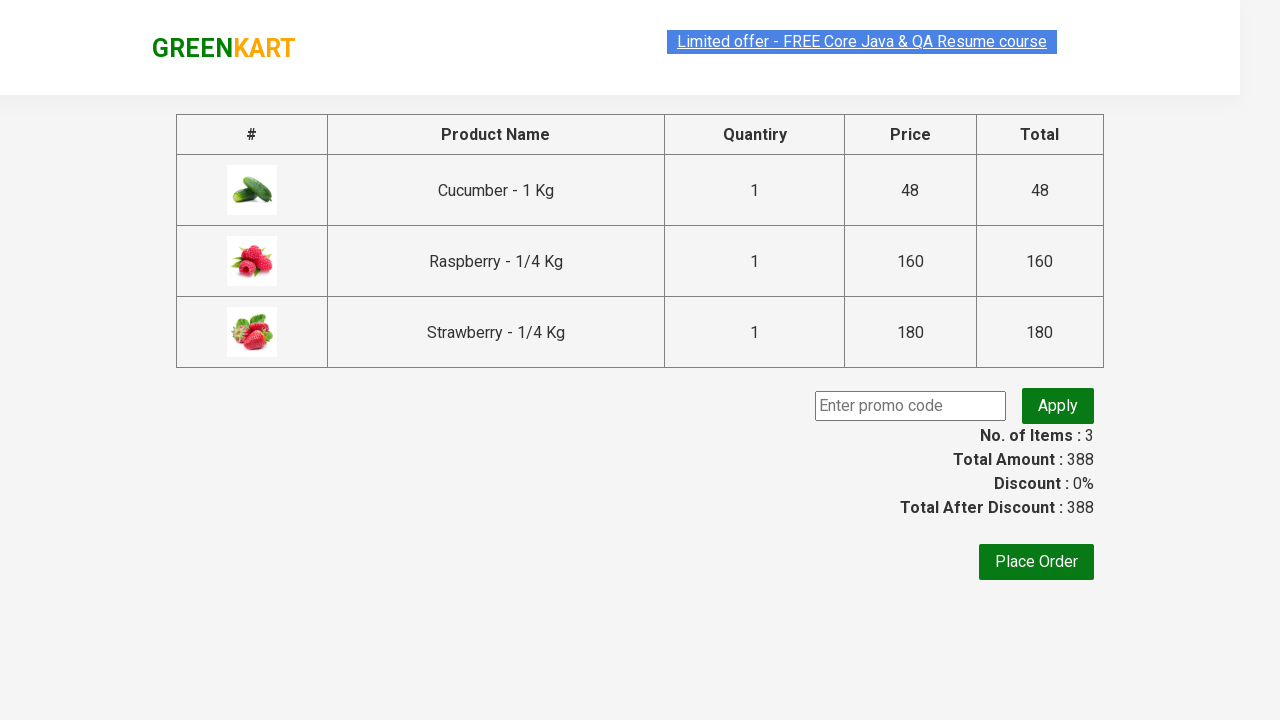

Filled promo code field with 'rahulshettyacademy' on .promoCode
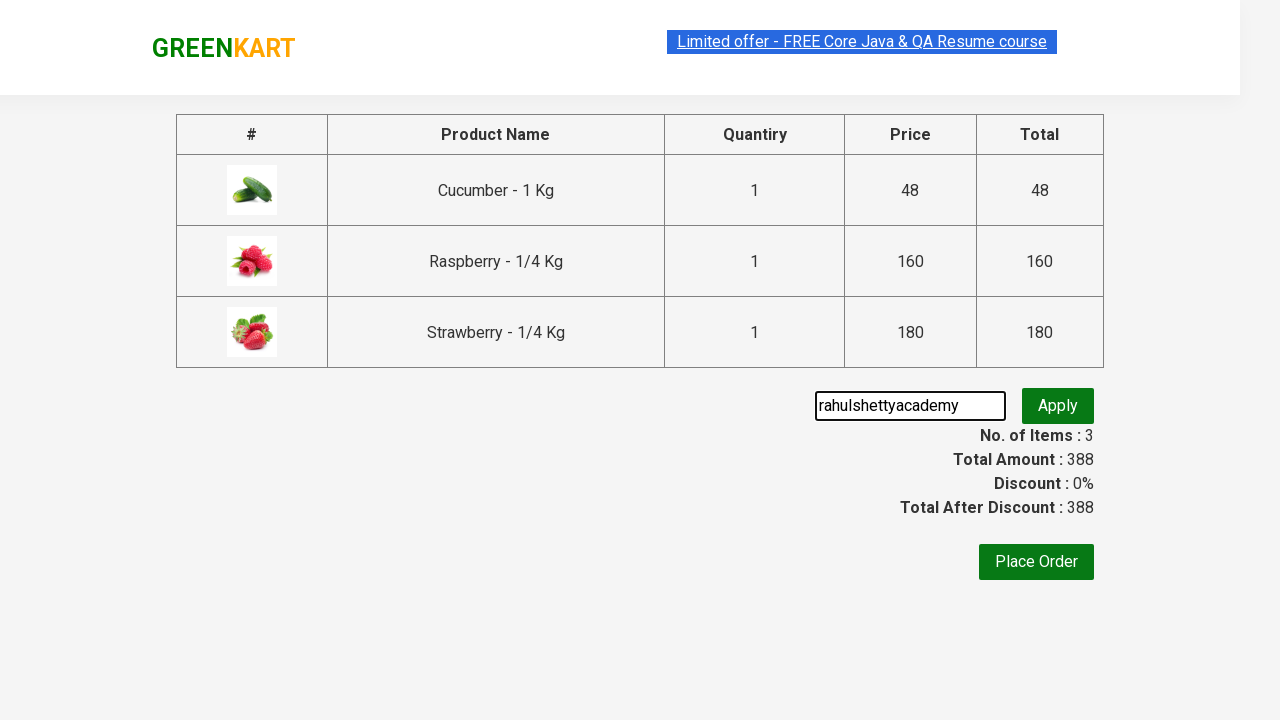

Clicked apply button to apply promo code at (1058, 406) on .promoBtn
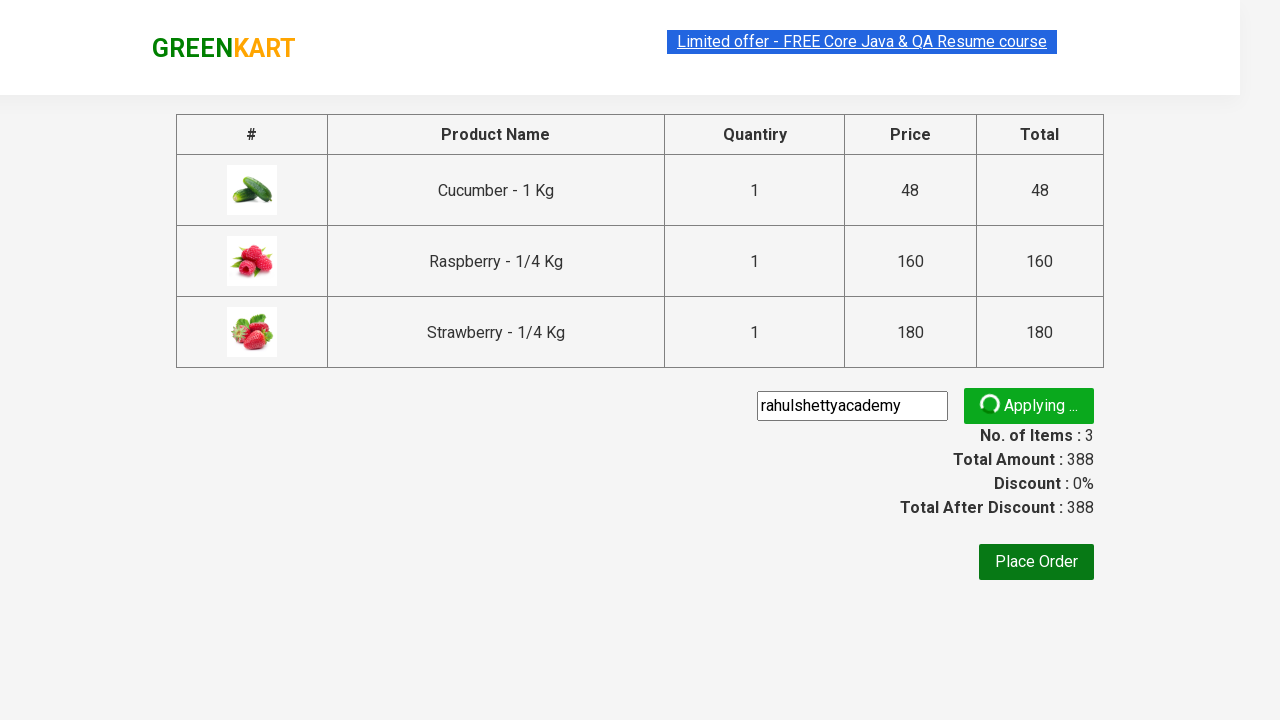

Waited for promo confirmation message
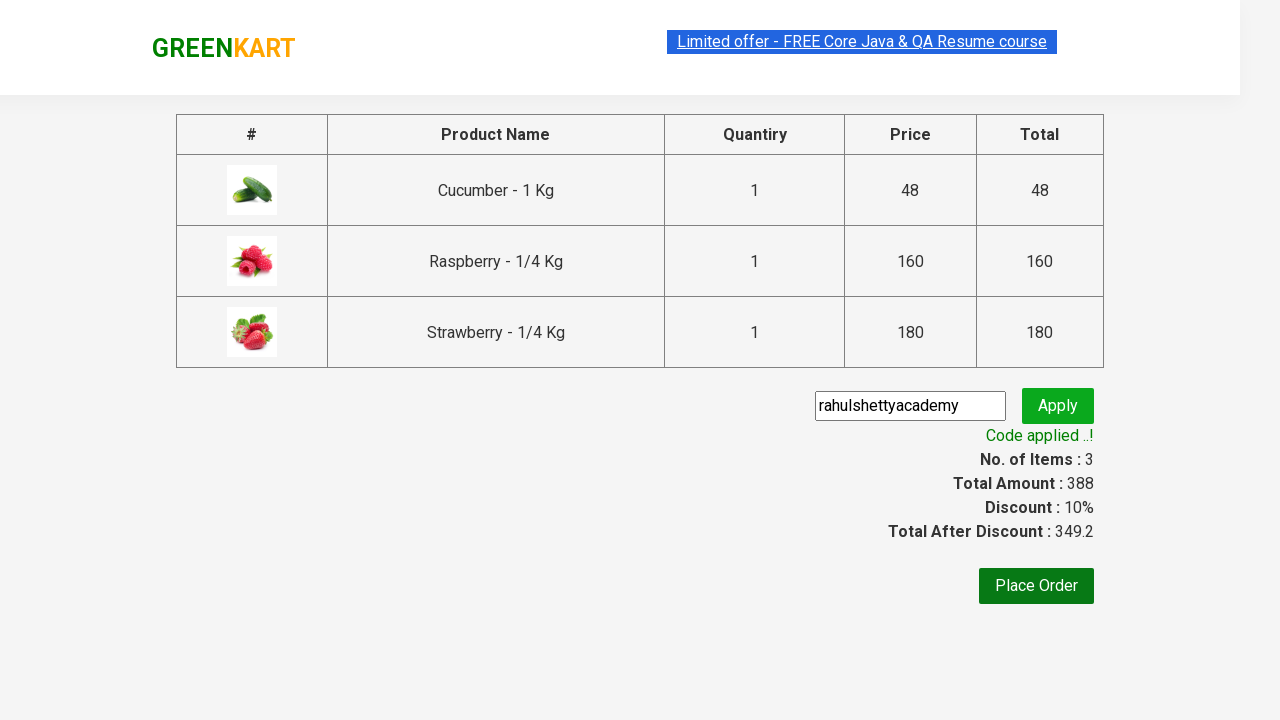

Captured promo message: Code applied ..!
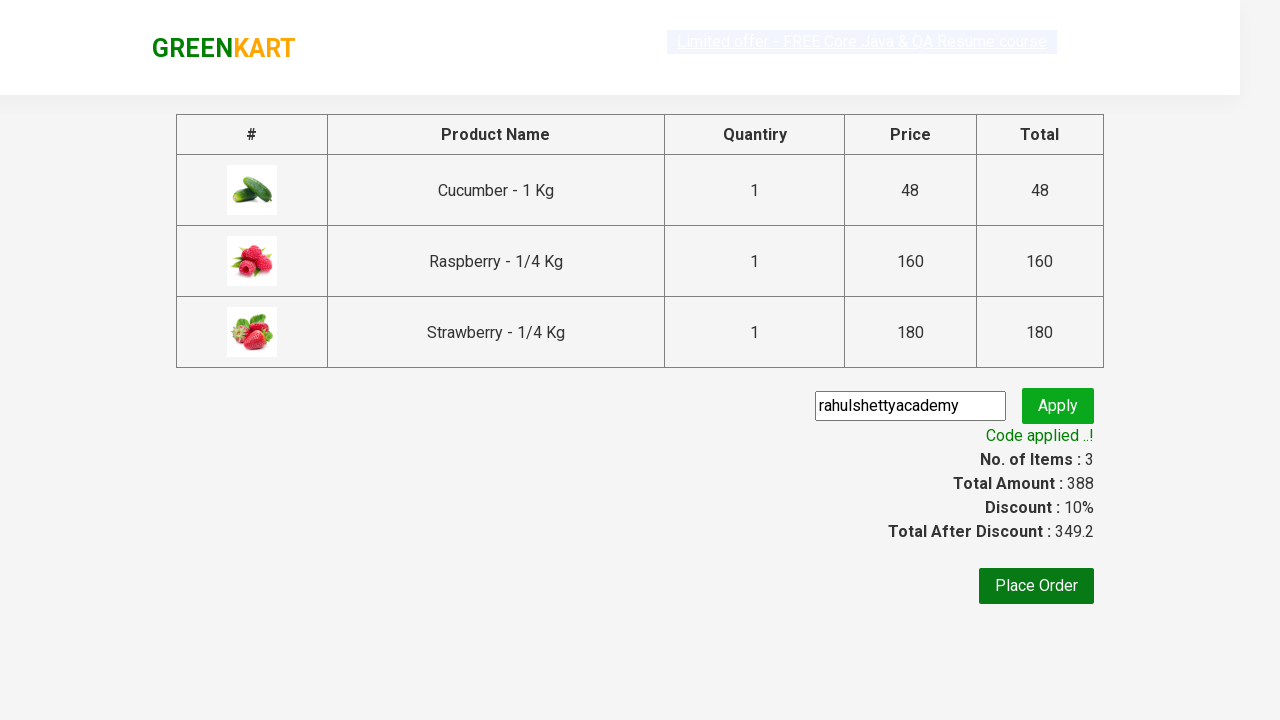

Captured total after discount: 349.2
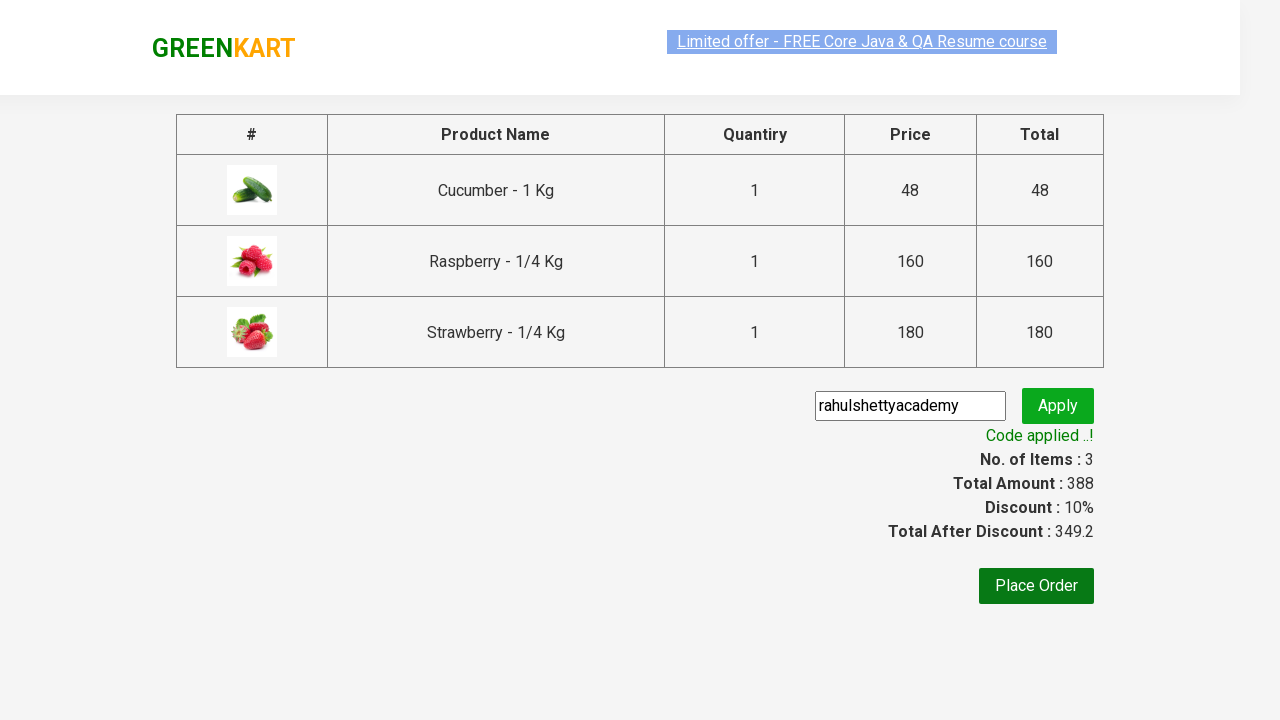

Located all product amount cells
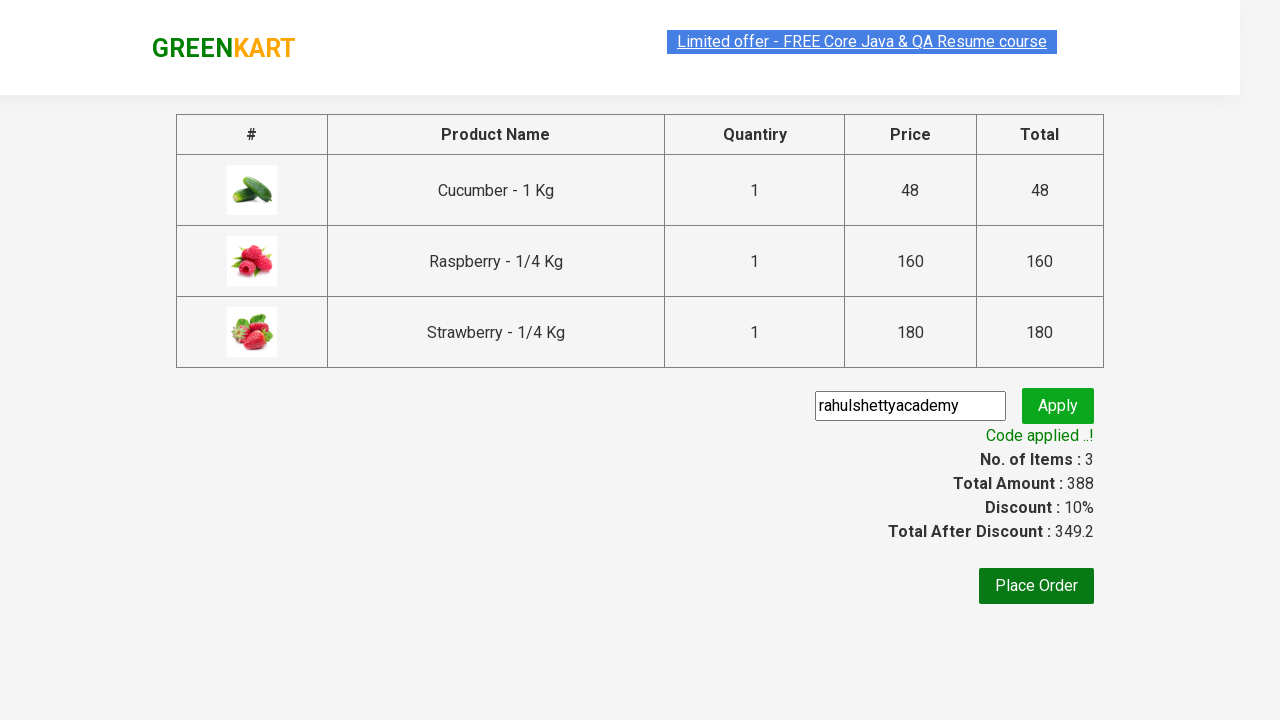

Calculated sum of product amounts: 388
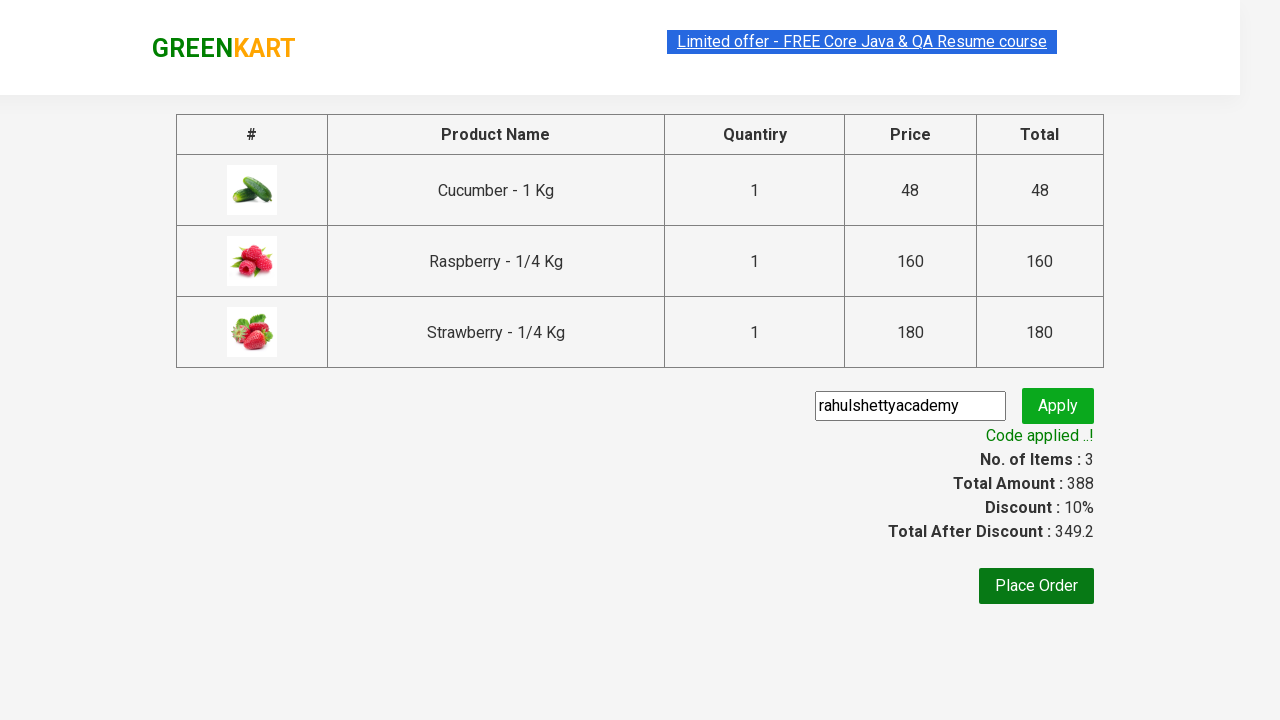

Captured total amount from page: 388
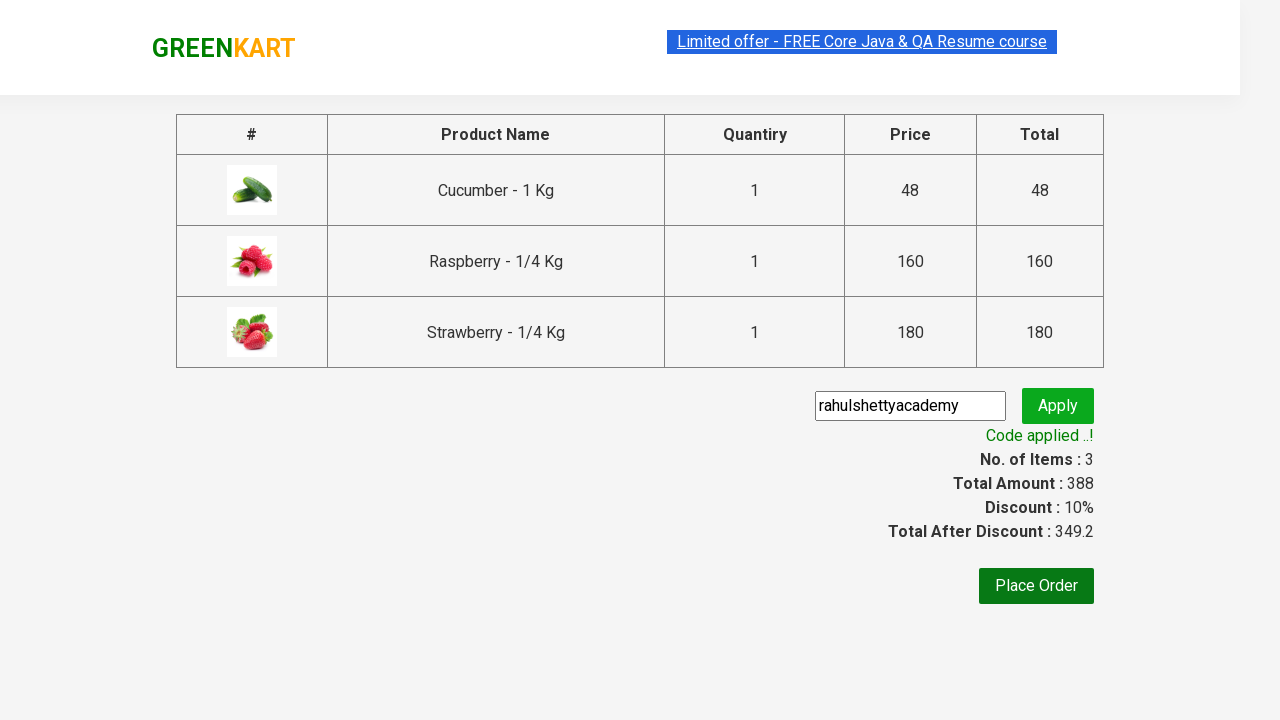

Verified sum of products matches total (Sum: 388, Total: 388)
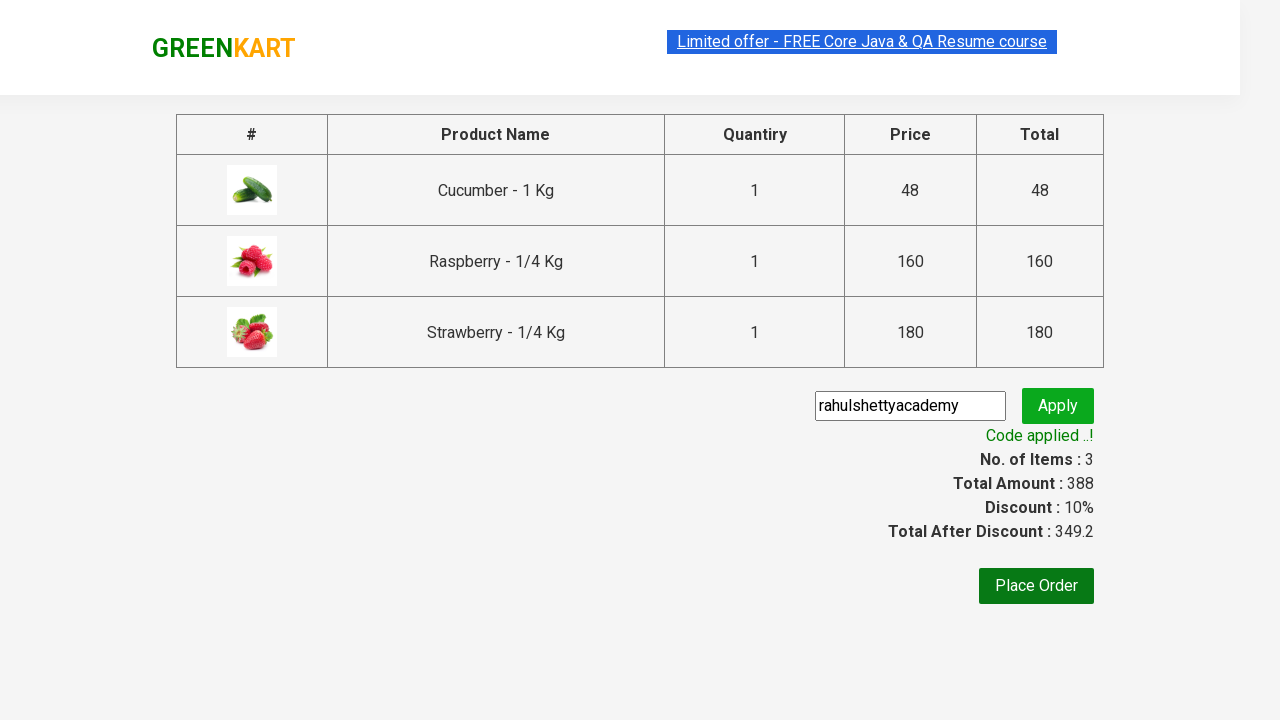

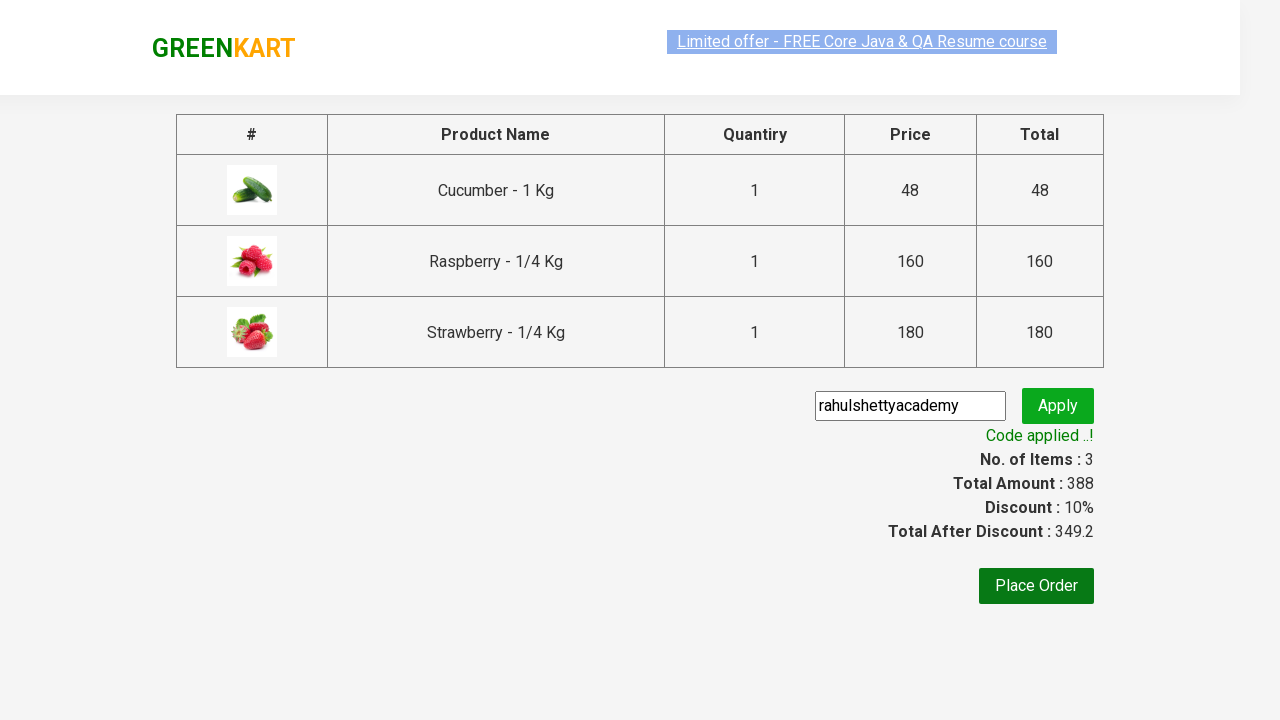